Verifies that the carousel element is visible on the page

Starting URL: https://www.demoblaze.com/index.html#carouselExampleIndicators

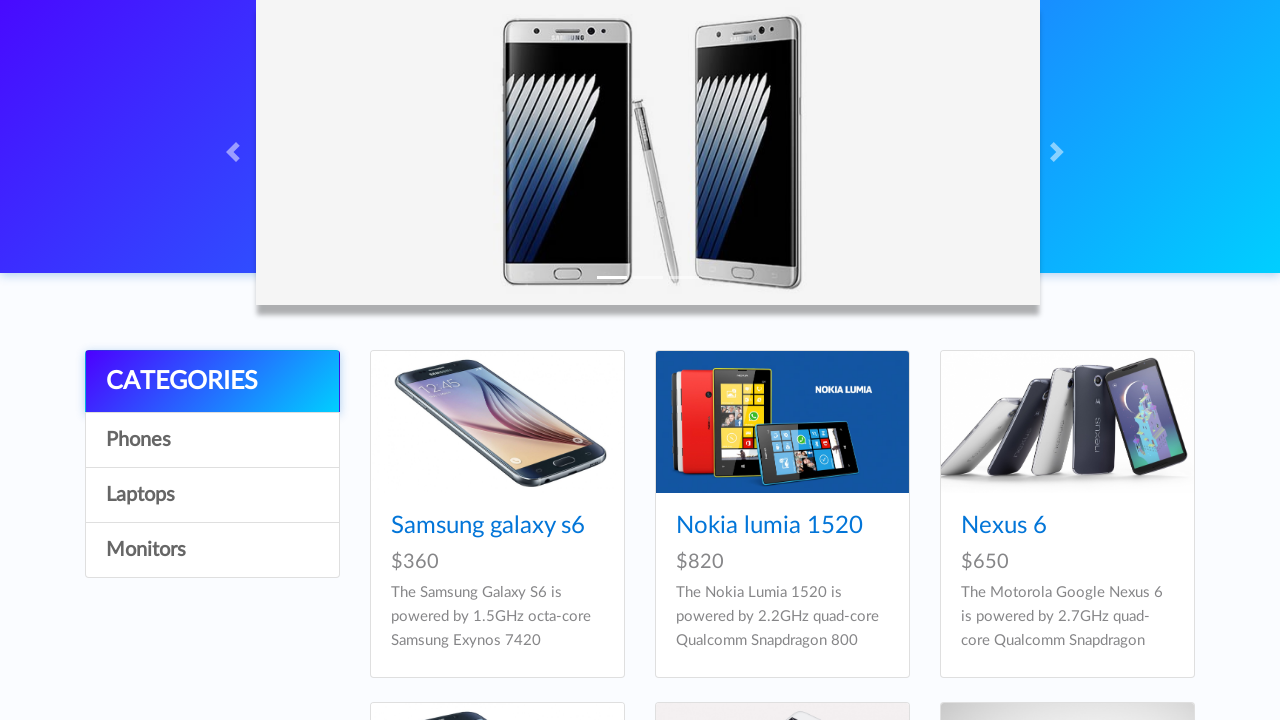

Carousel element #carouselExampleIndicators became visible
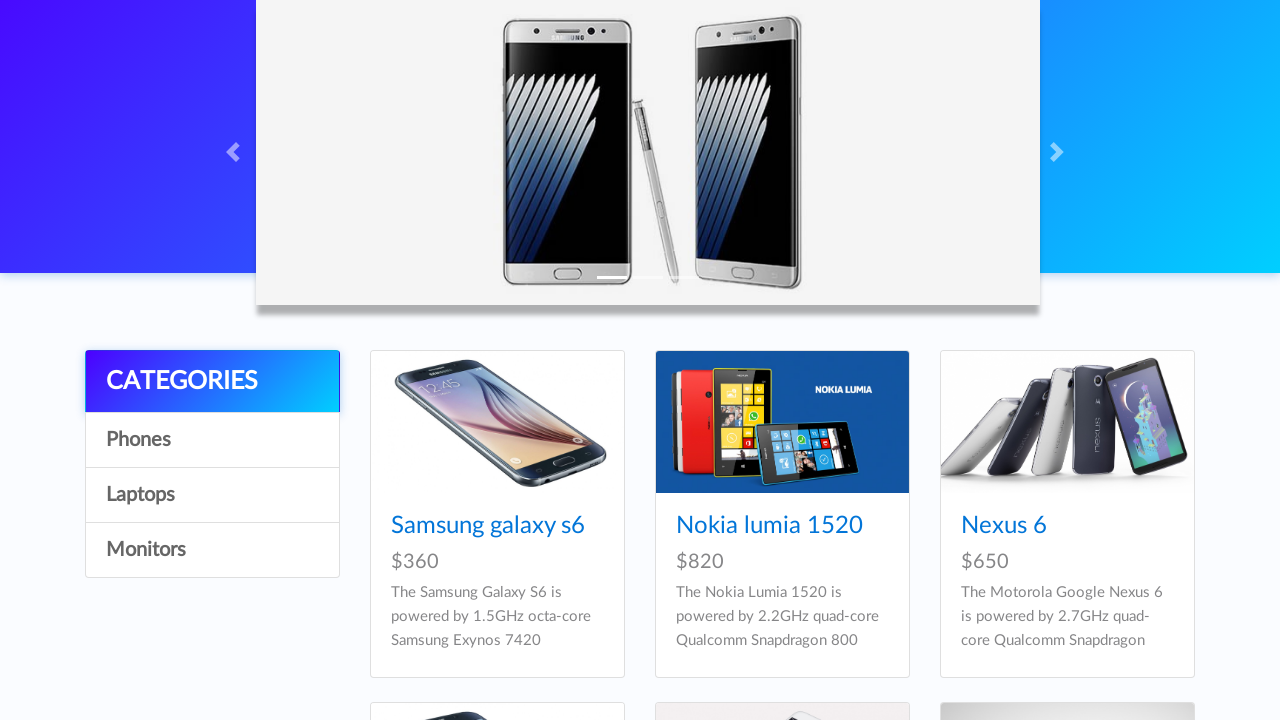

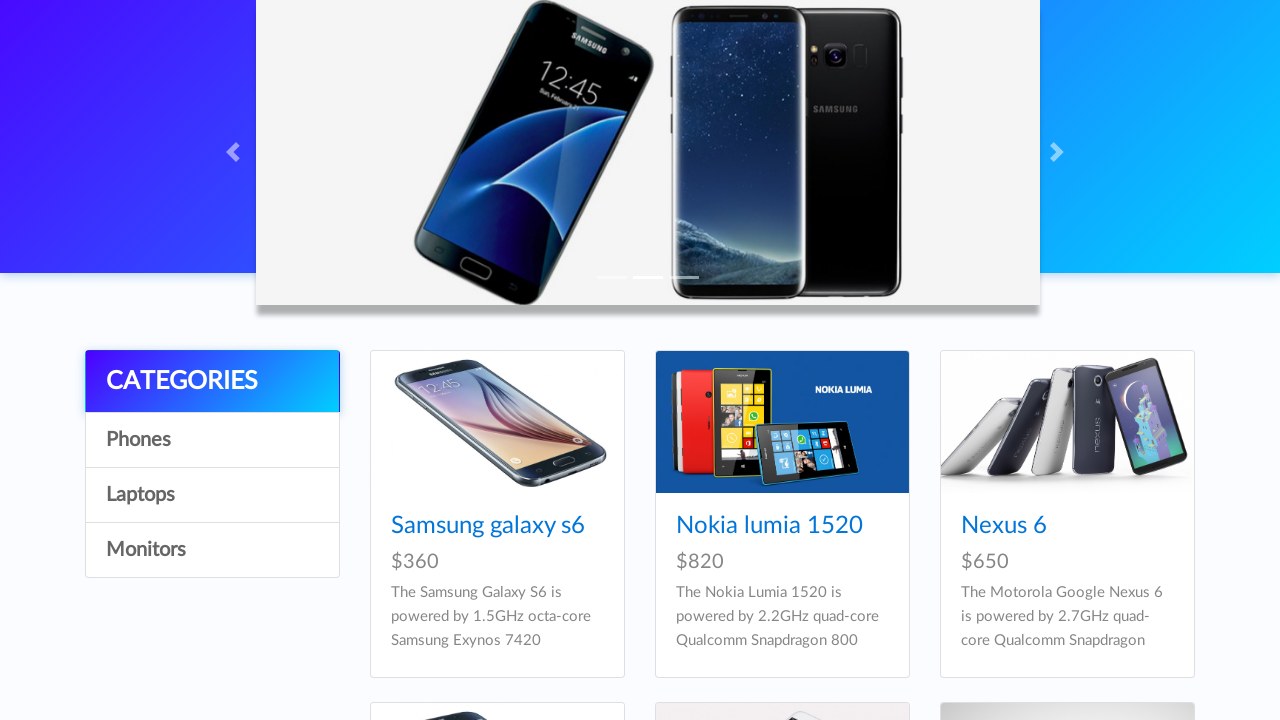